Navigates to 36kr tech news page and verifies that the article feed list is loaded and contains articles

Starting URL: https://36kr.com/information/web_news

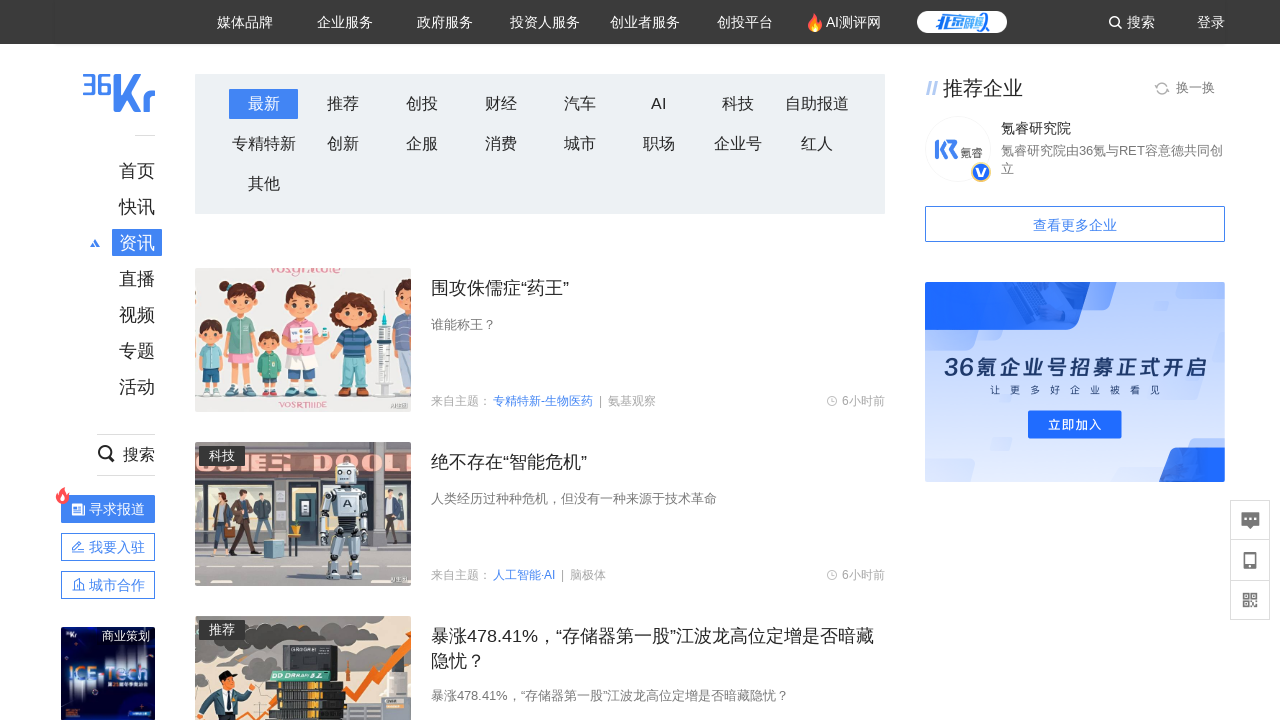

Waited for article feed list to load
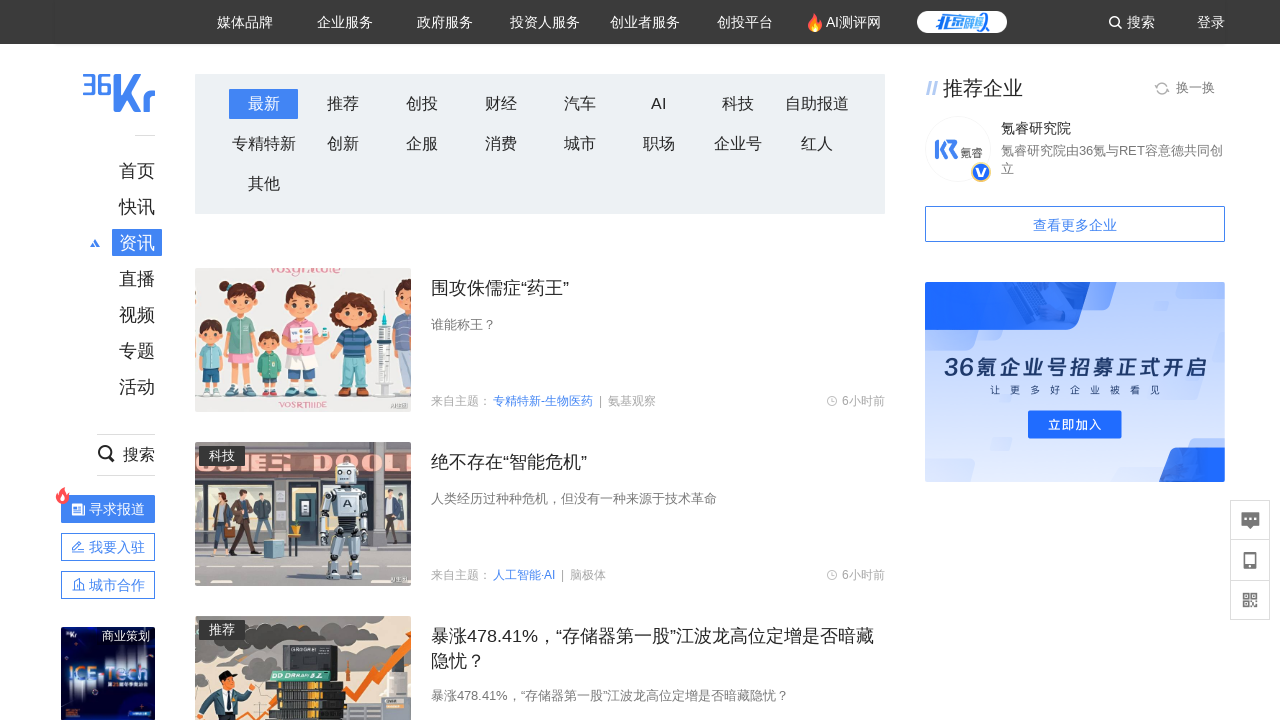

Verified article feed items are present
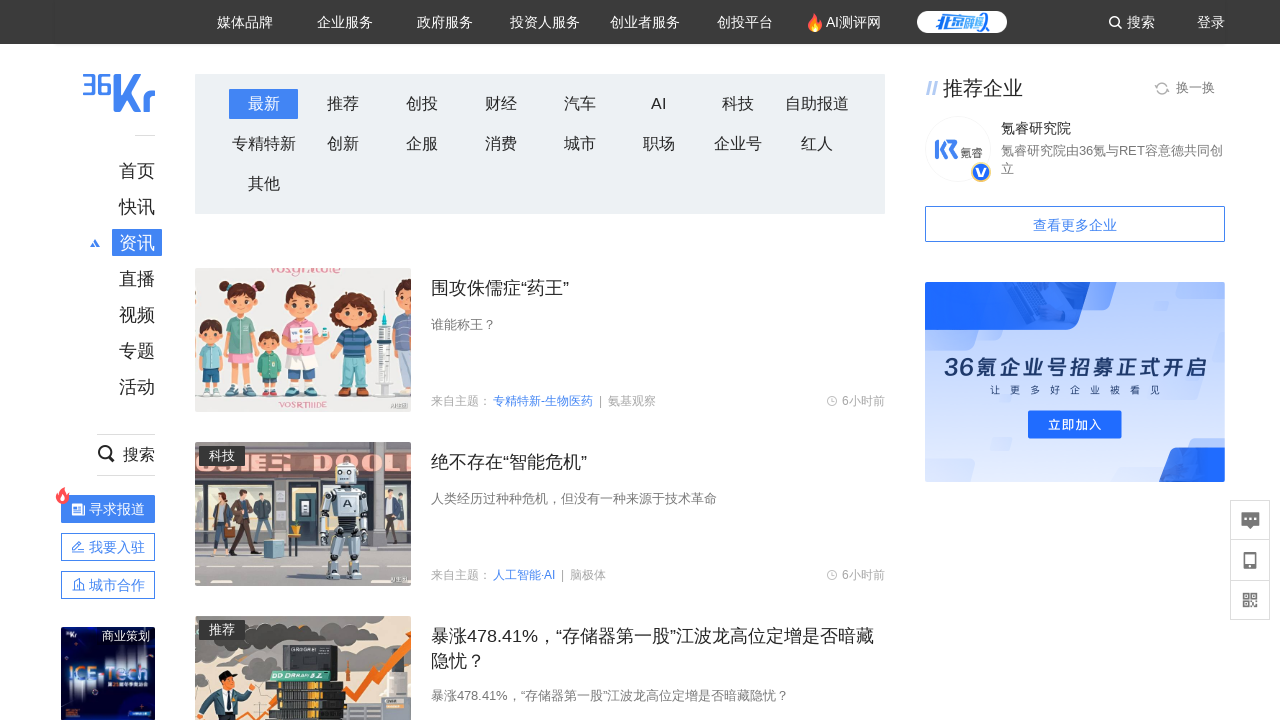

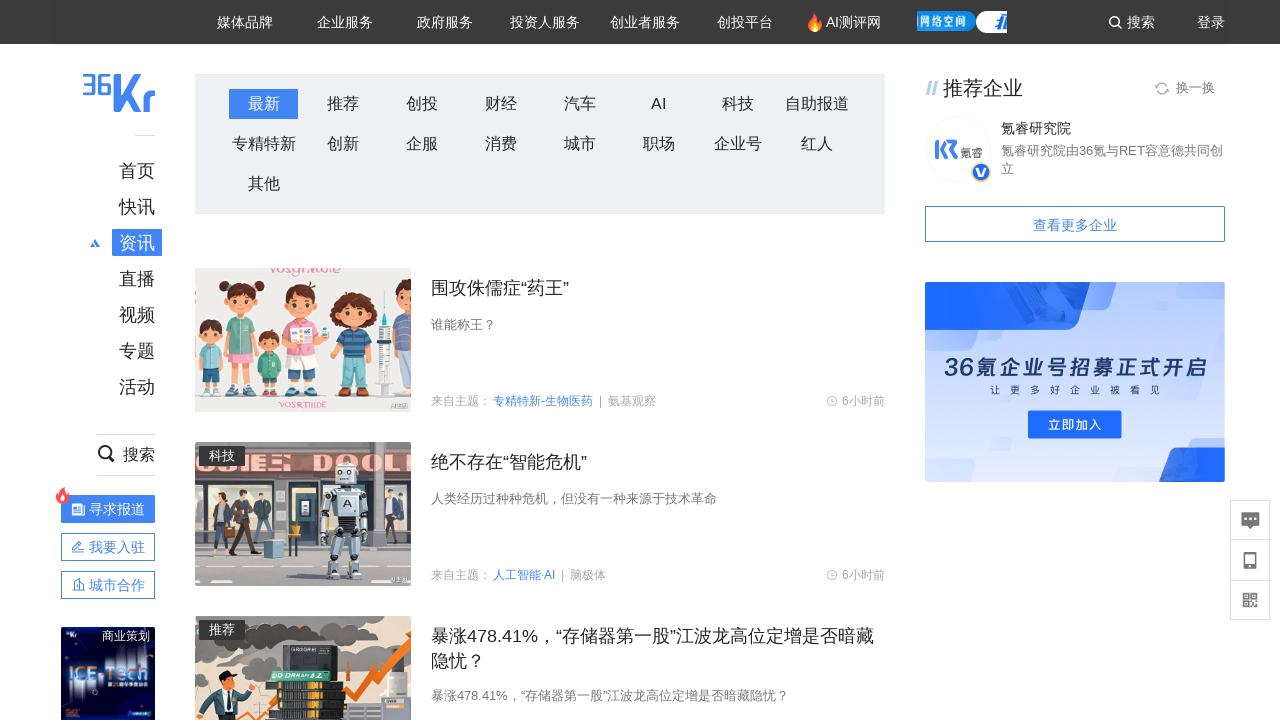